Navigates to the Nike homepage and verifies the page loads successfully

Starting URL: https://www.nike.com/

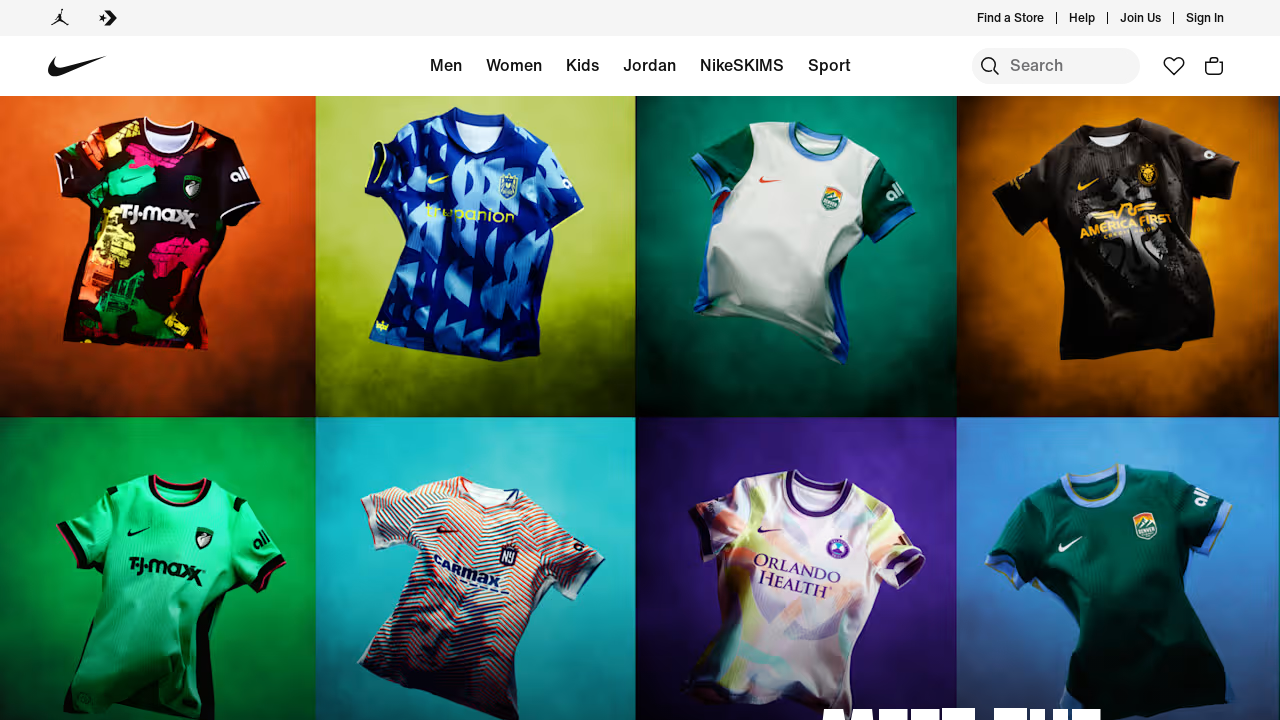

Waited for Nike homepage to load (domcontentloaded state)
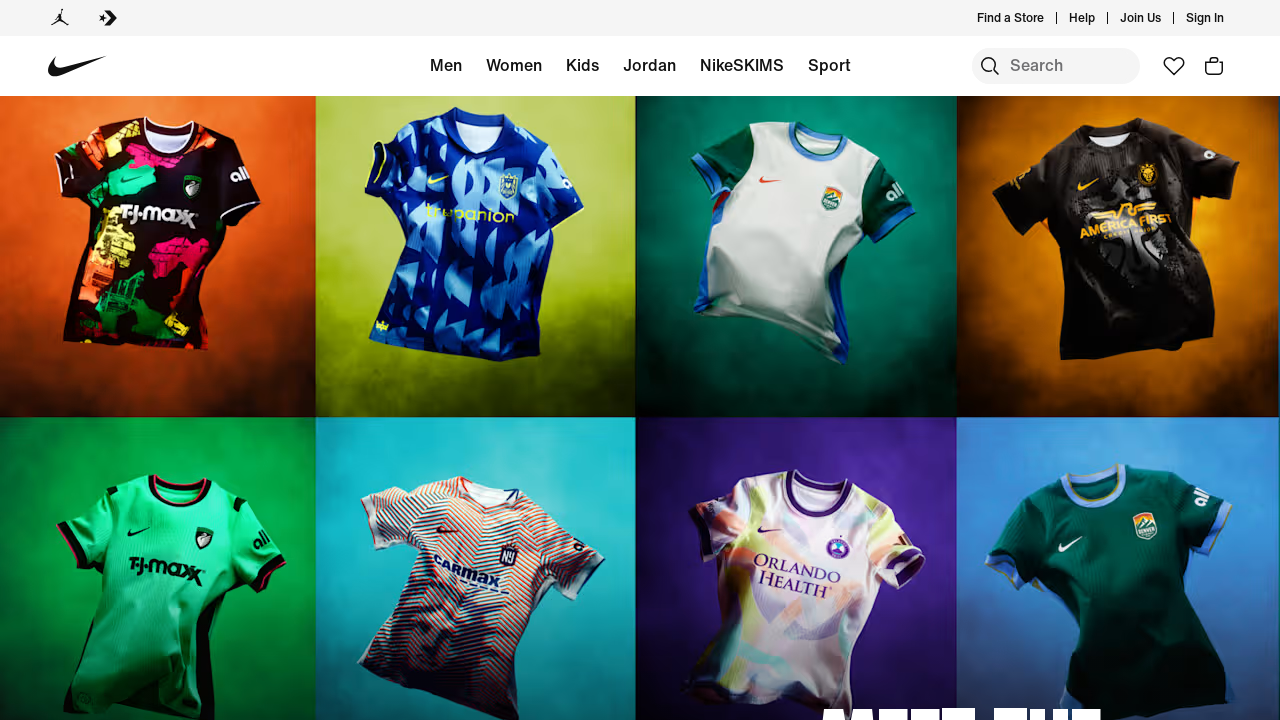

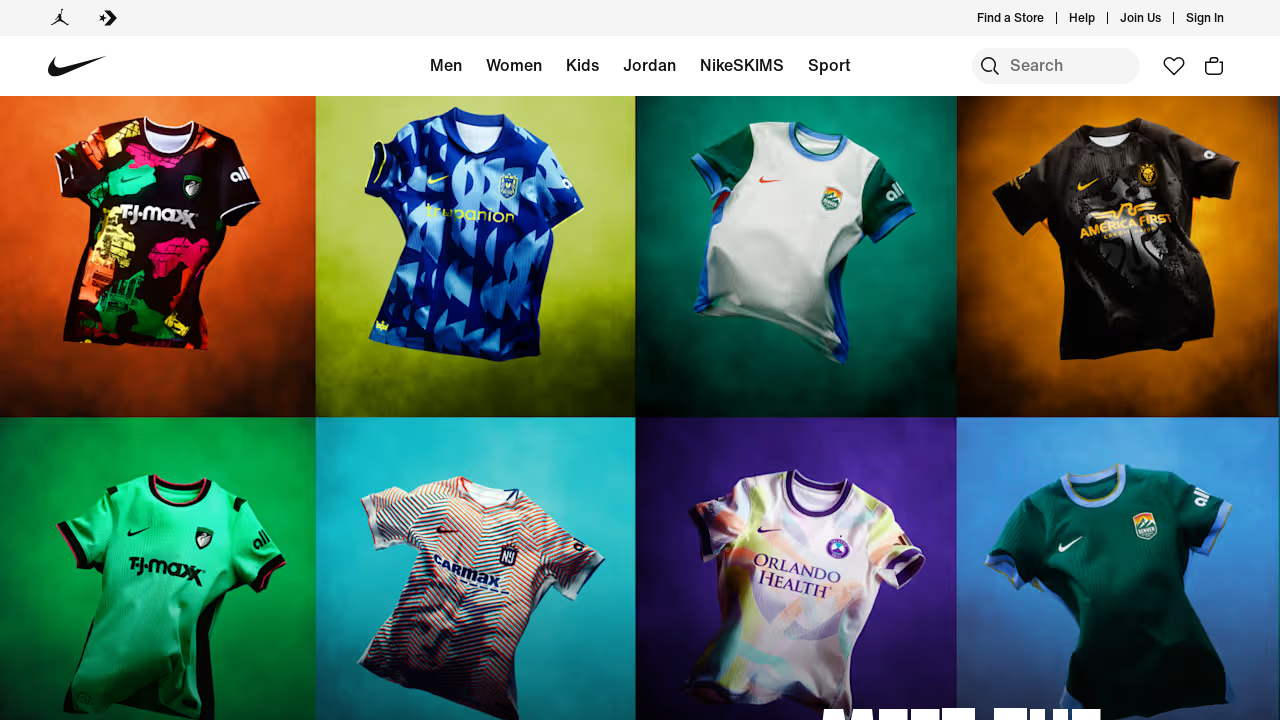